Tests a simple form by filling in first name, last name, firstname (appears to be a city field based on value), and country fields, then submitting the form.

Starting URL: http://suninjuly.github.io/simple_form_find_task.html

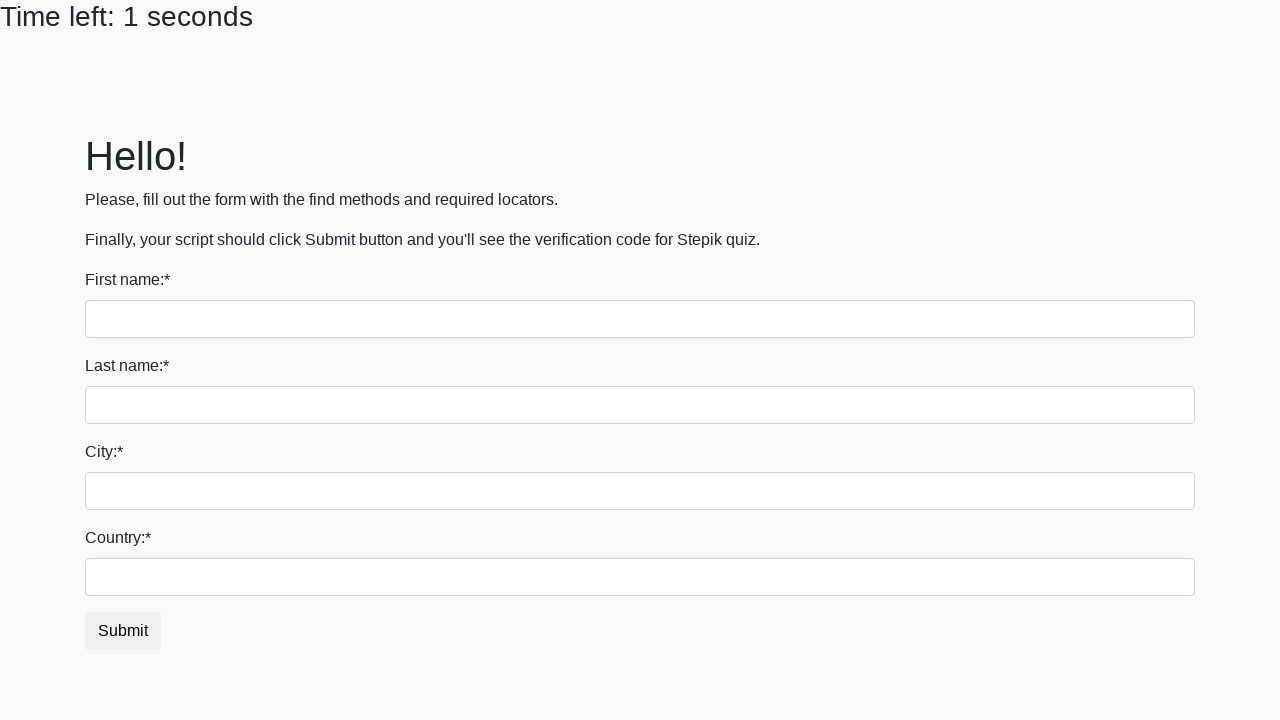

Filled first name field with 'Ivan' on input[name='first_name']
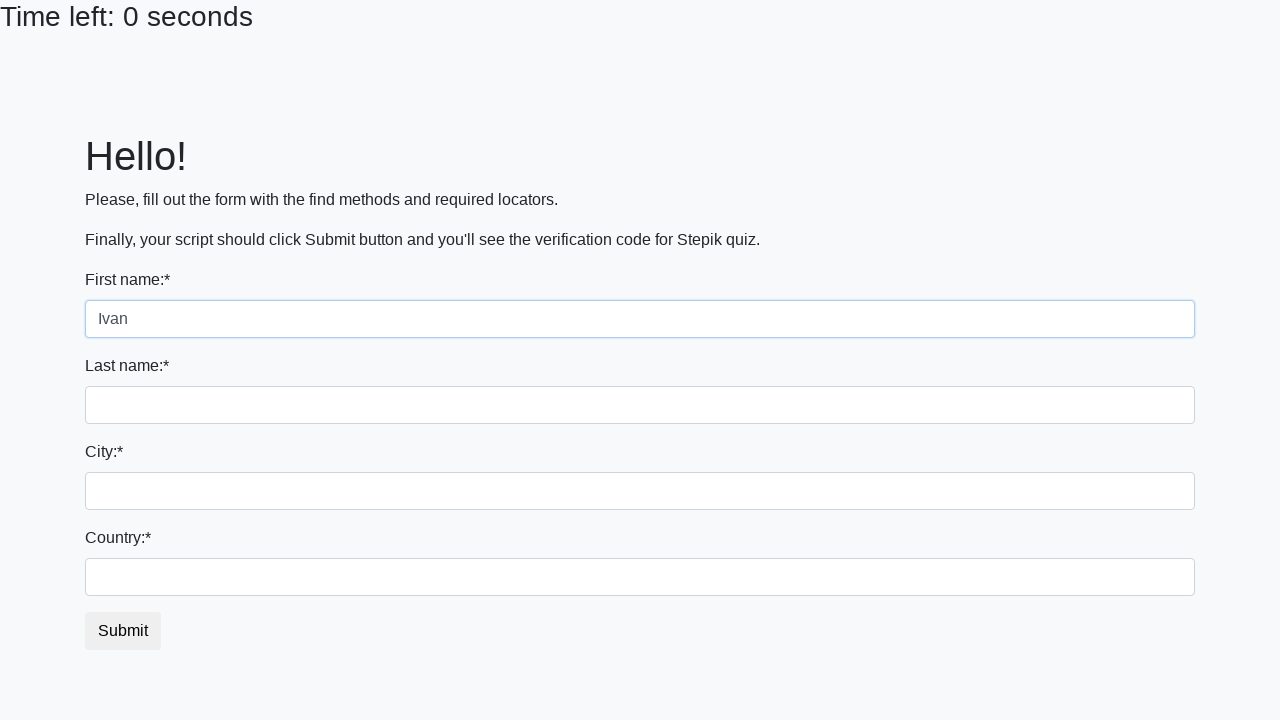

Filled last name field with 'Petrov' on input[name='last_name']
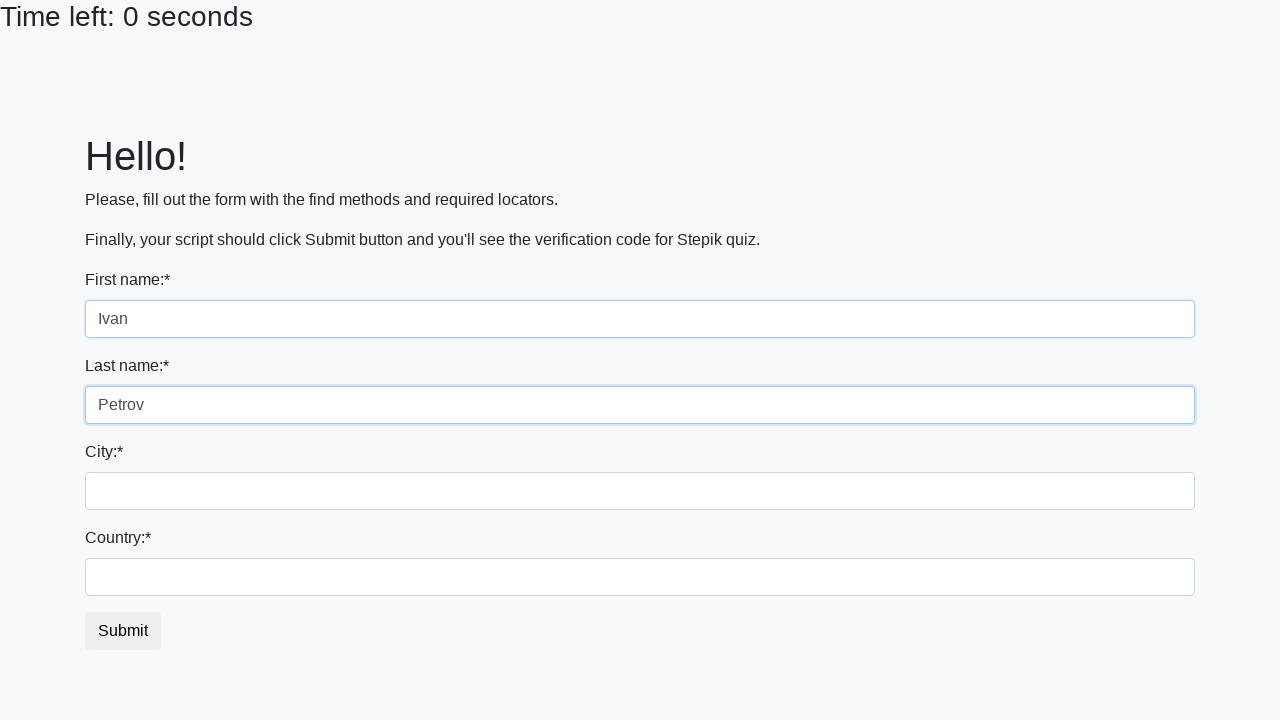

Filled city field with 'Smolensk' on input[name='firstname']
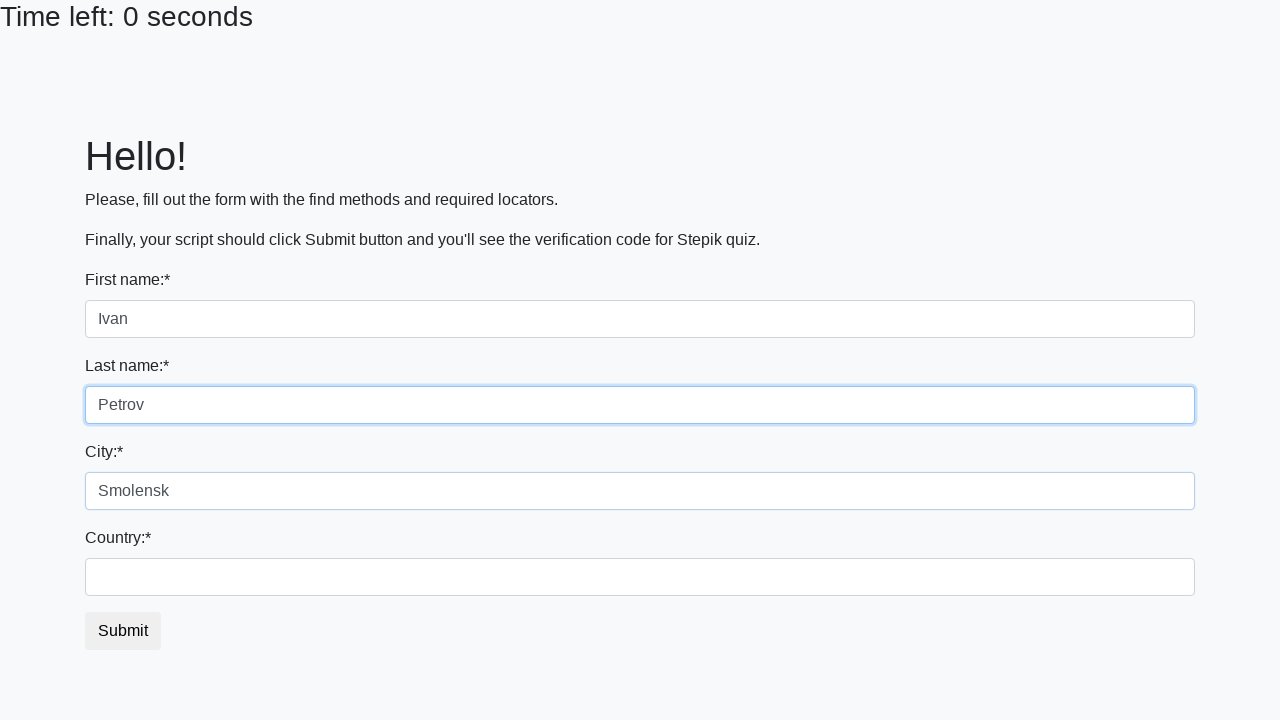

Filled country field with 'Russia' on #country
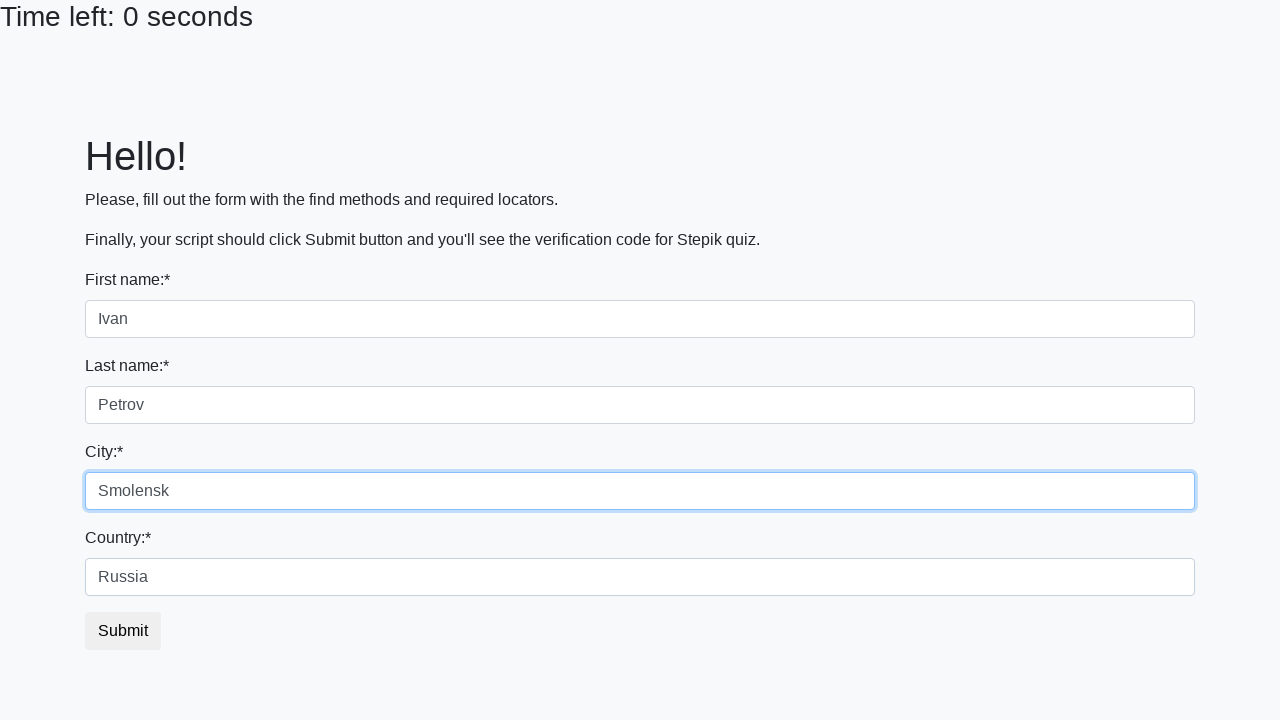

Clicked submit button to submit form at (123, 631) on button.btn
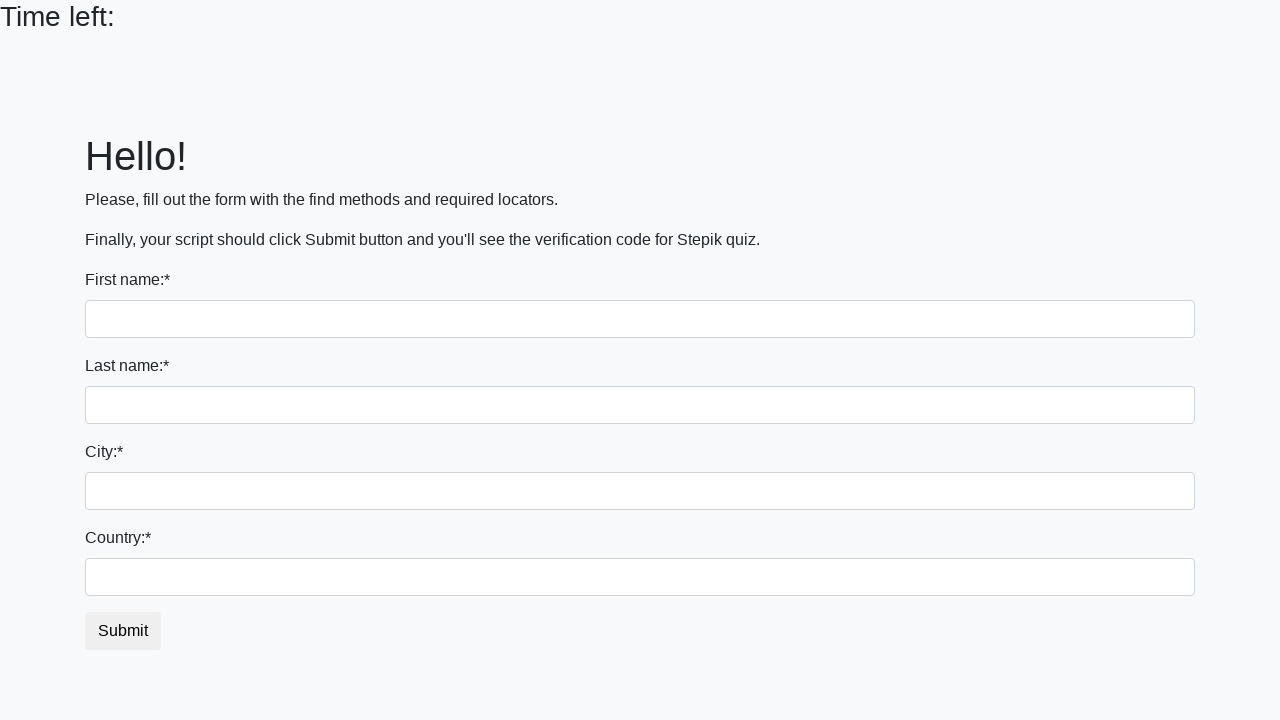

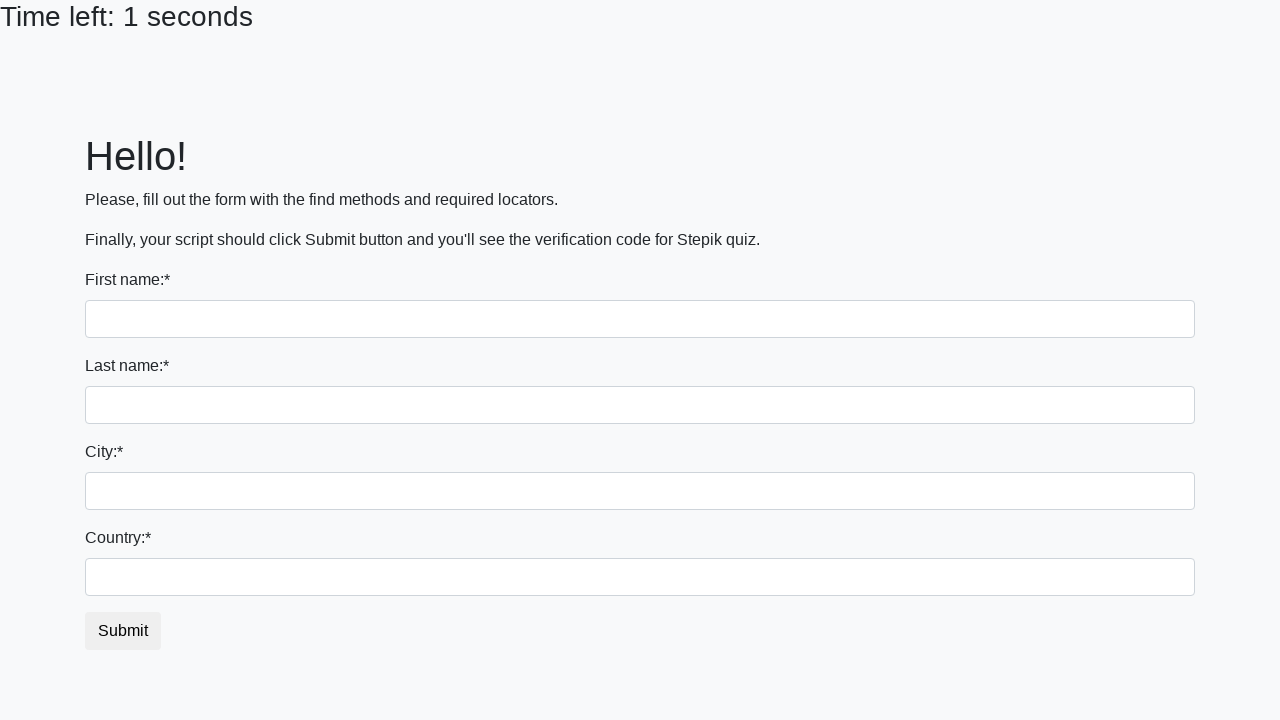